Tests handling of a JavaScript alert dialog by clicking a button that triggers an alert and accepting it

Starting URL: https://testautomationpractice.blogspot.com

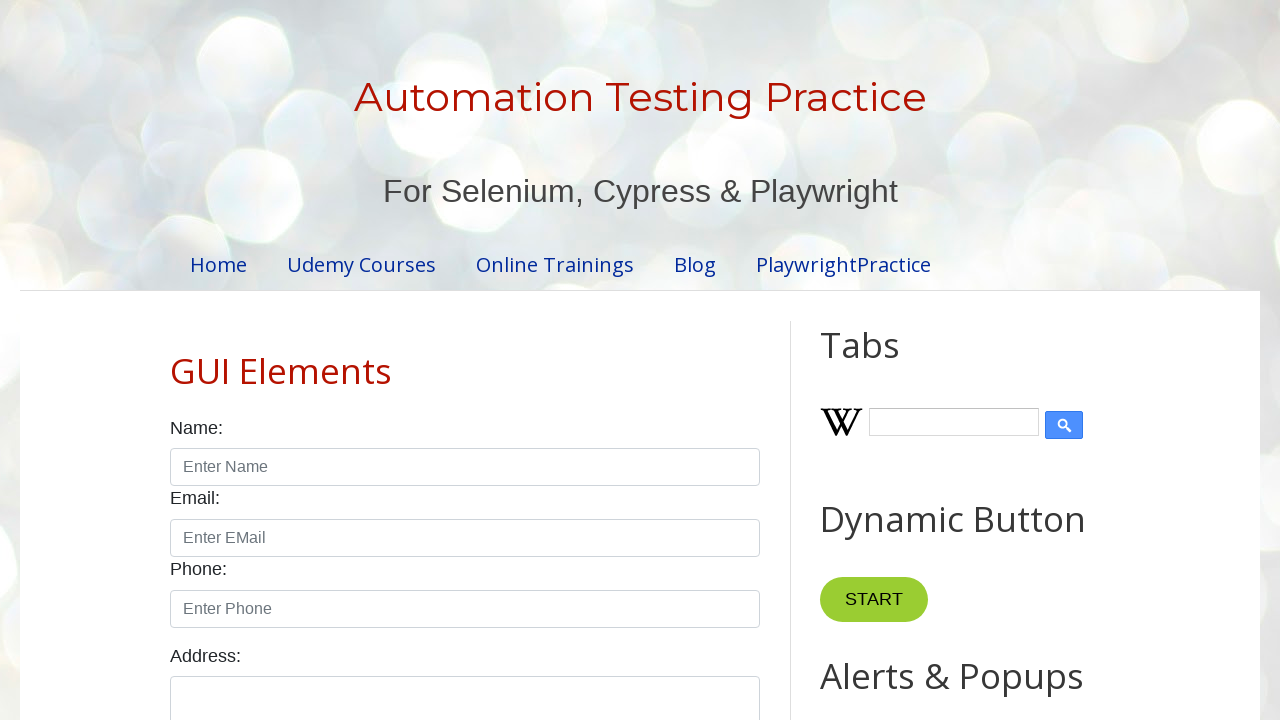

Set up dialog handler to accept alerts
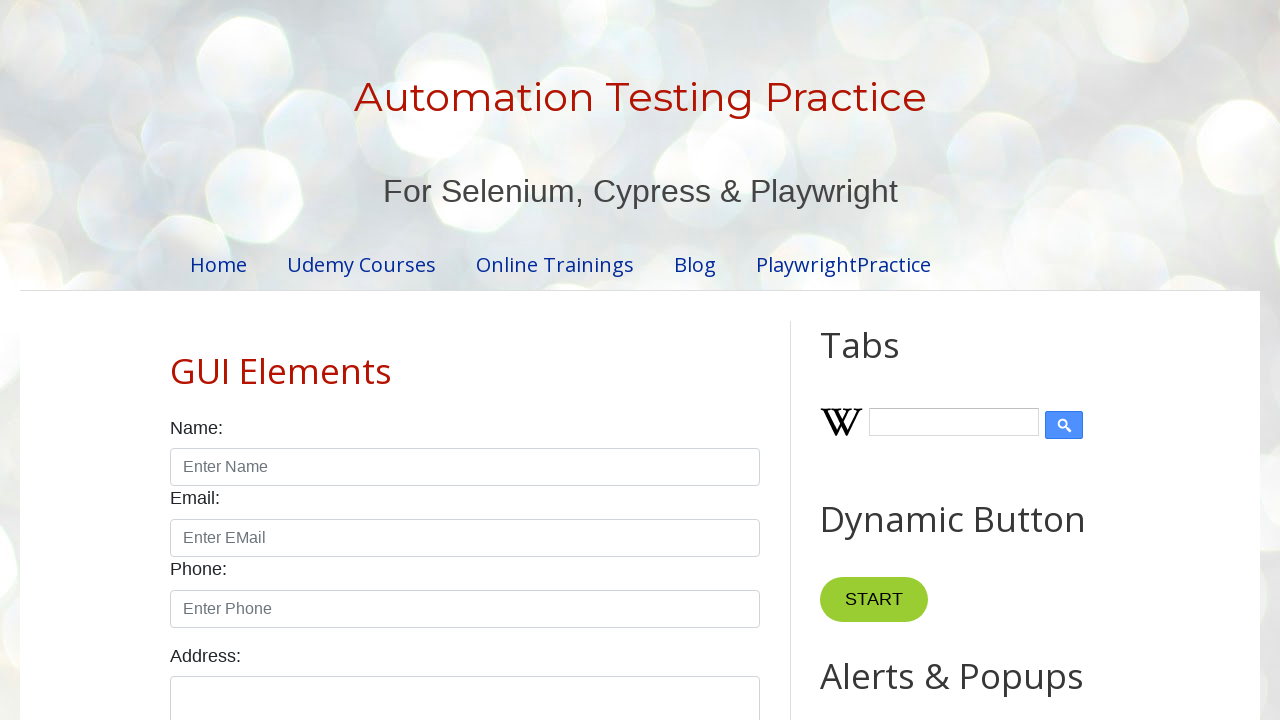

Clicked alert button to trigger JavaScript alert at (888, 361) on #alertBtn
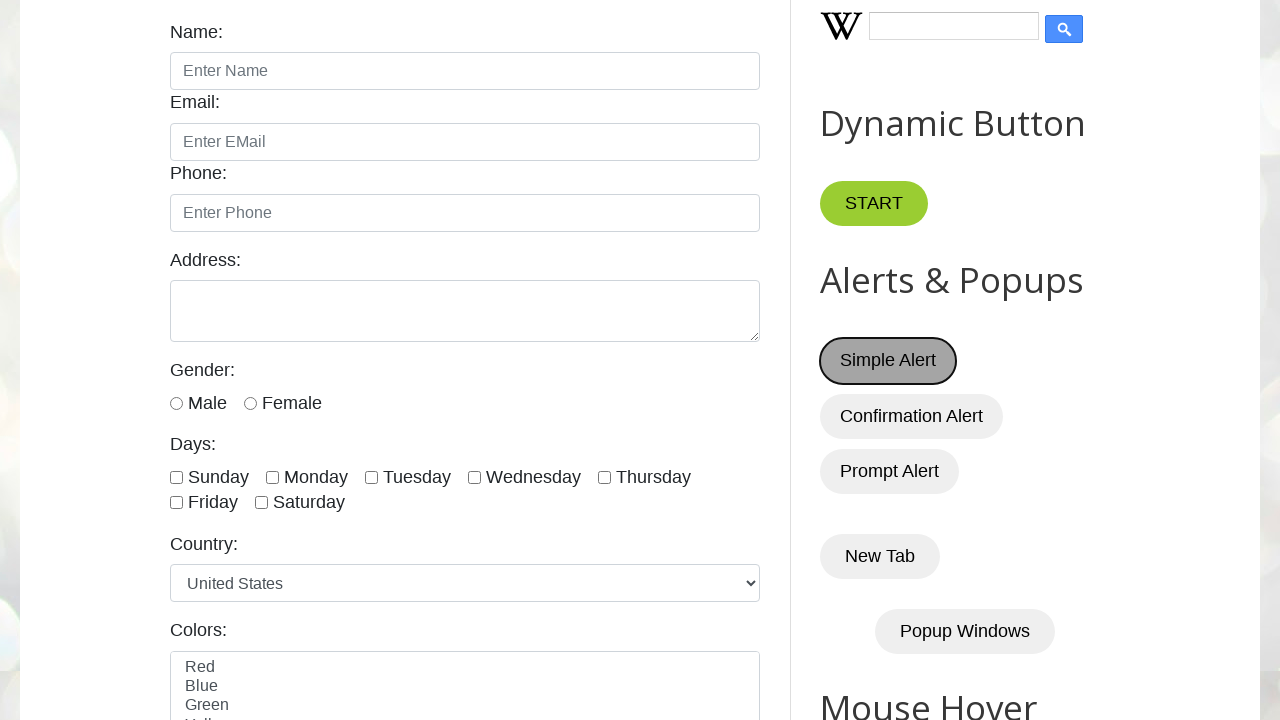

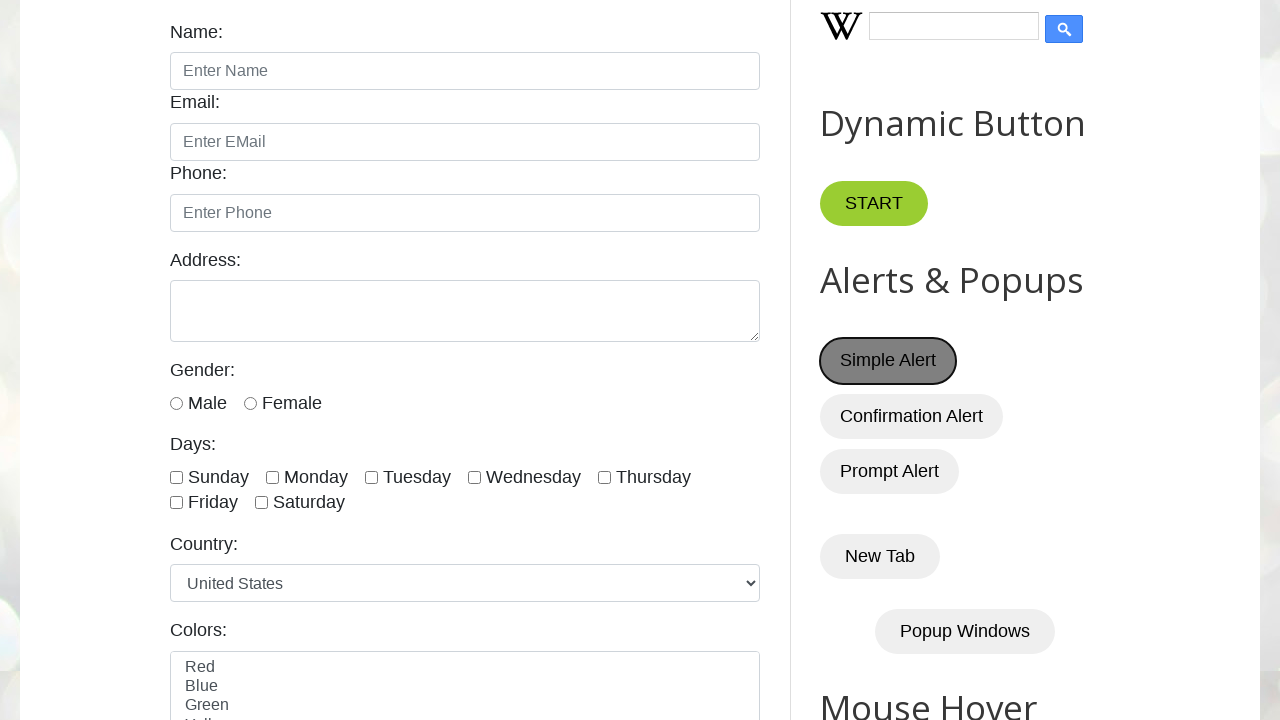